Tests JavaScript prompt alert handling by clicking a button to trigger a prompt, entering text into the prompt, and then dismissing it.

Starting URL: https://the-internet.herokuapp.com/javascript_alerts

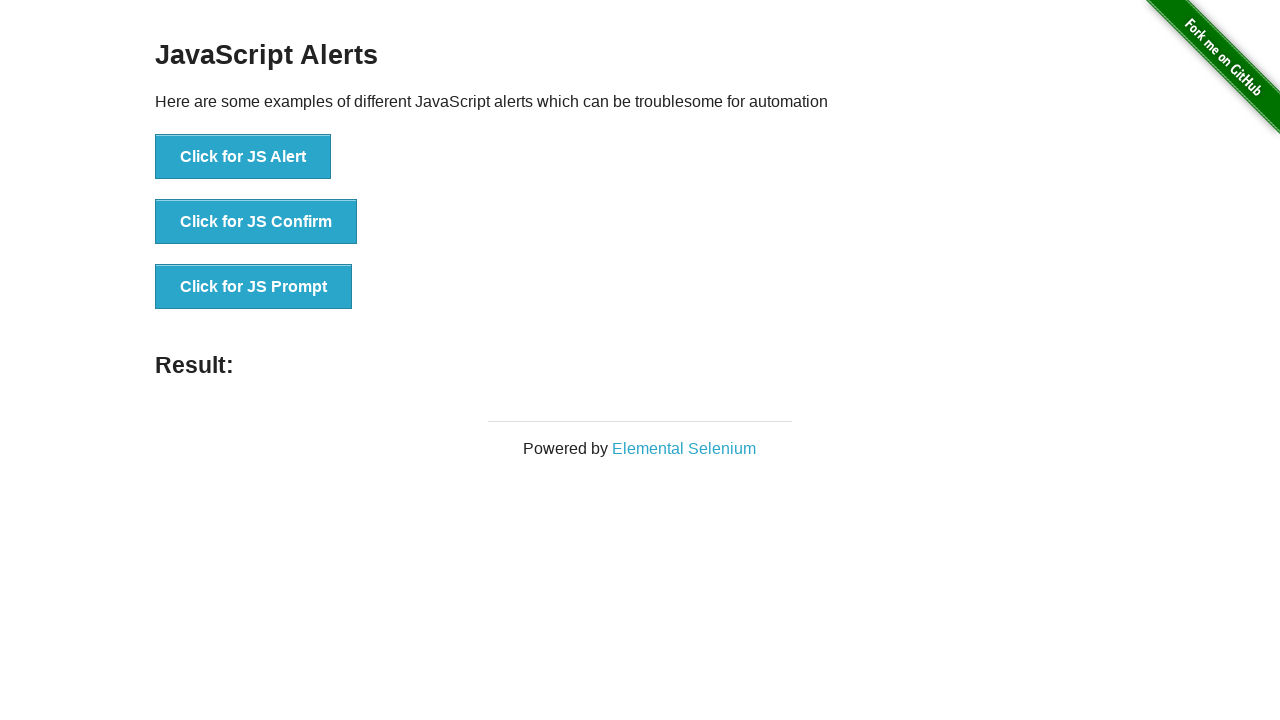

Clicked button to trigger JavaScript prompt at (254, 287) on xpath=//button[text()='Click for JS Prompt']
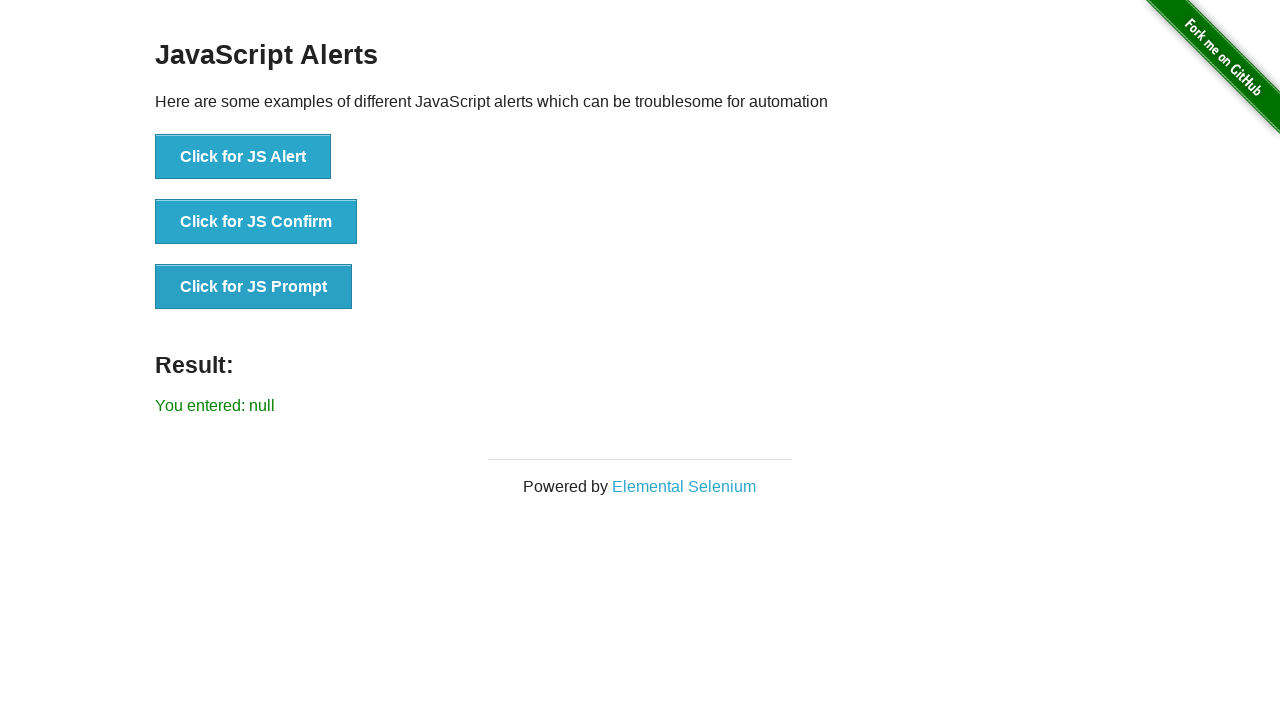

Set up dialog handler to dismiss prompts
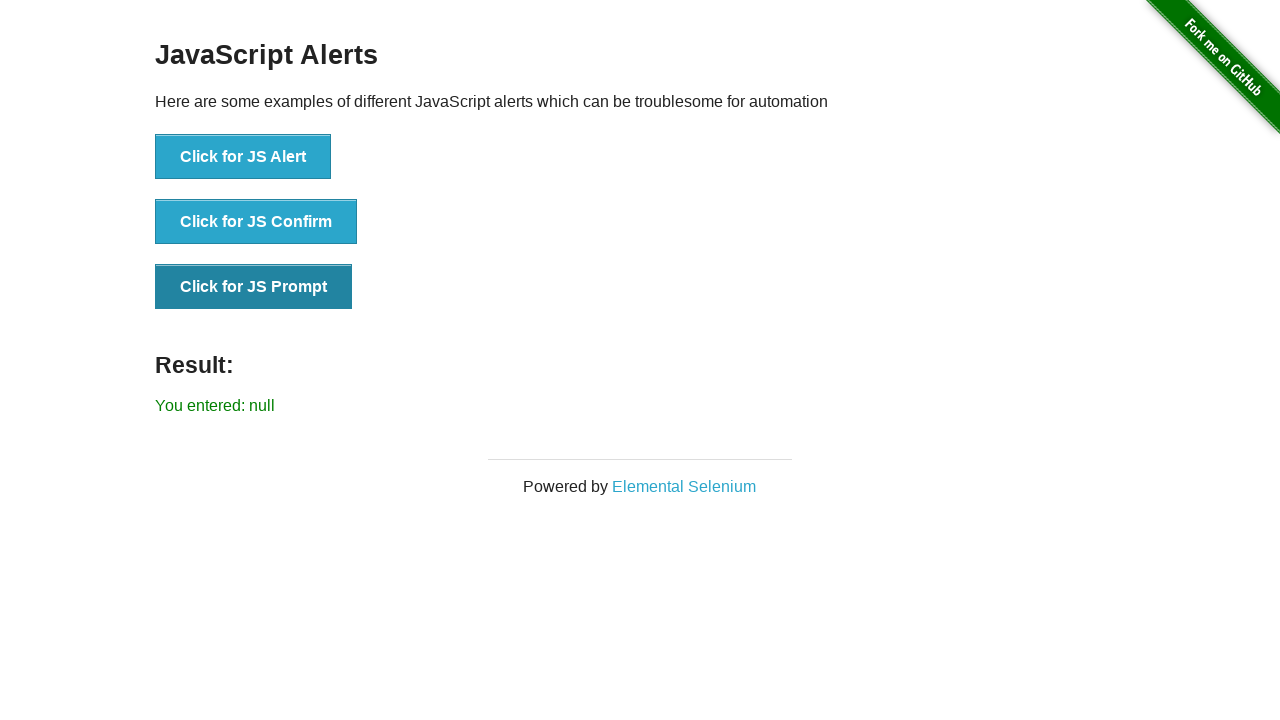

Clicked button again to trigger JavaScript prompt at (254, 287) on xpath=//button[text()='Click for JS Prompt']
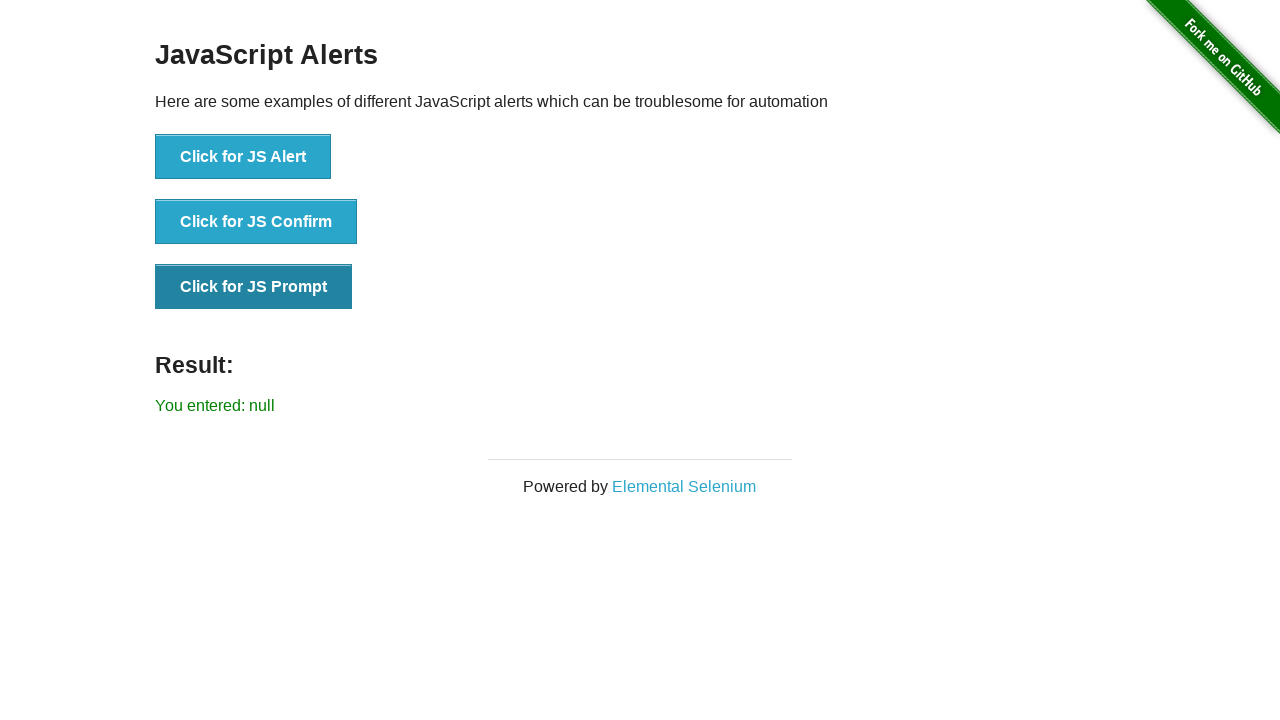

Prompt result appeared on page
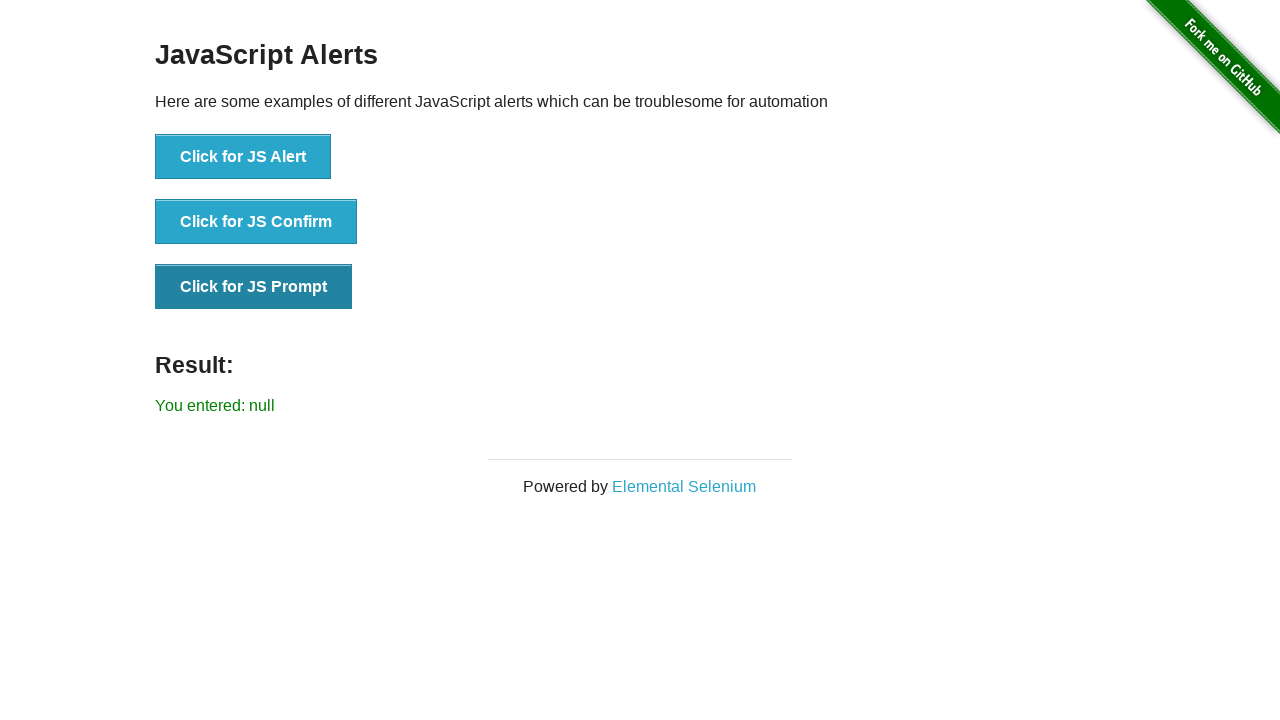

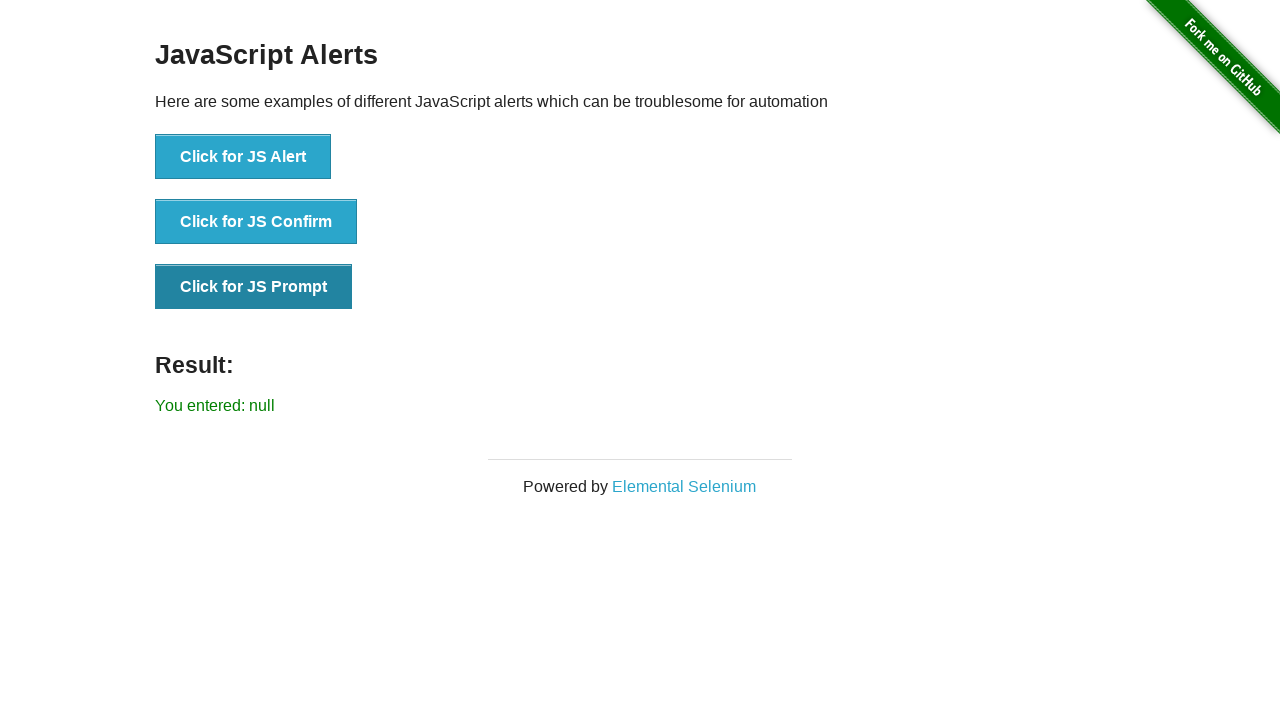